Tests dropdown functionality by selecting Python option from the course dropdown menu

Starting URL: https://www.hyrtutorials.com/p/html-dropdown-elements-practice.html

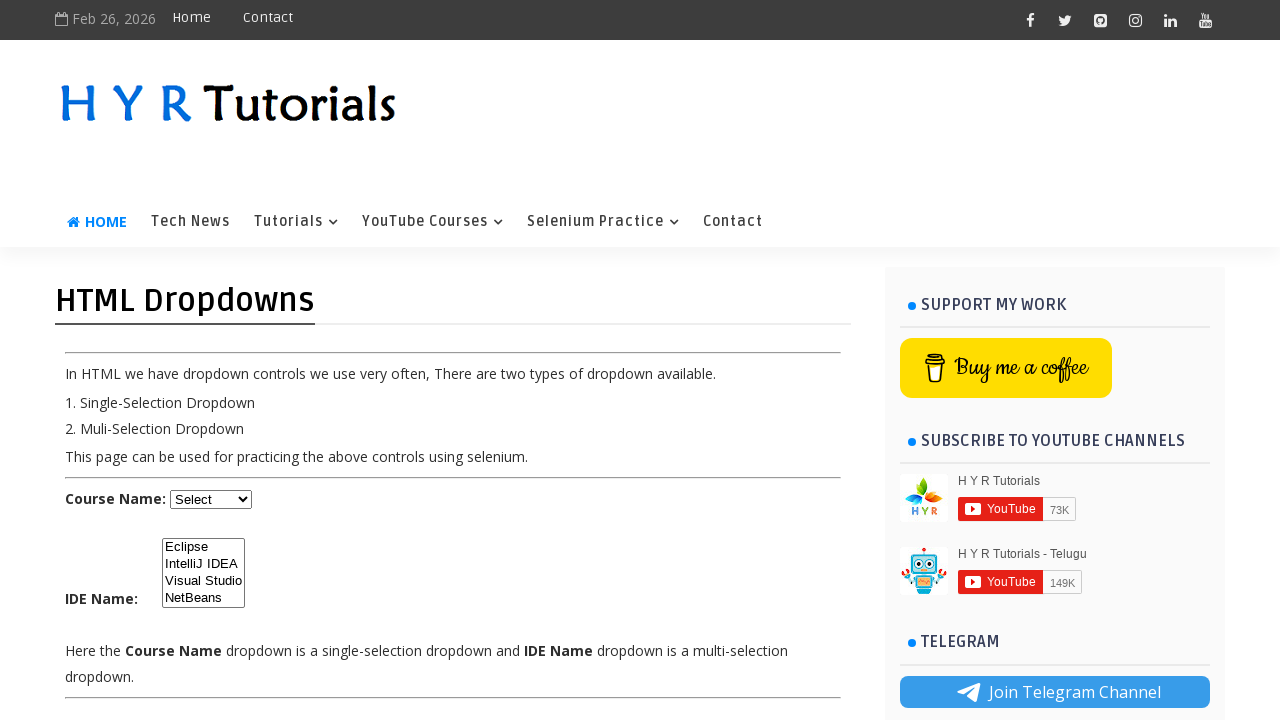

Located course dropdown element
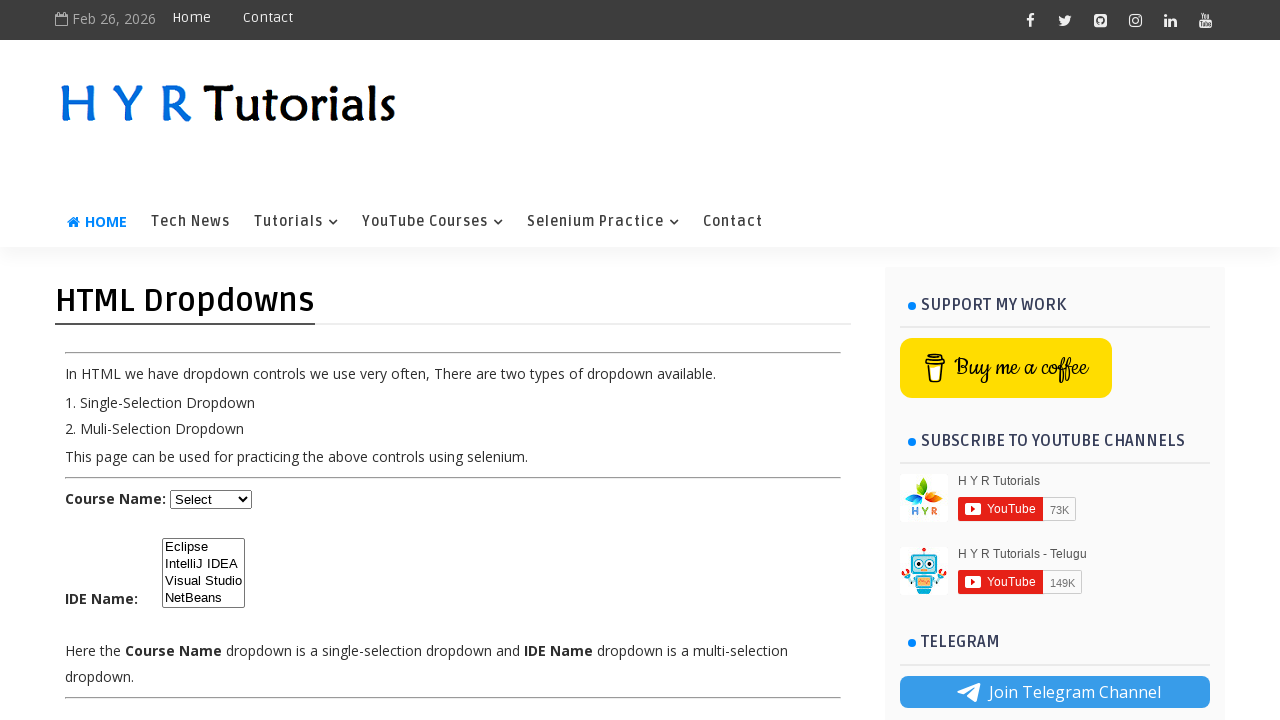

Selected Python option from course dropdown on select#course
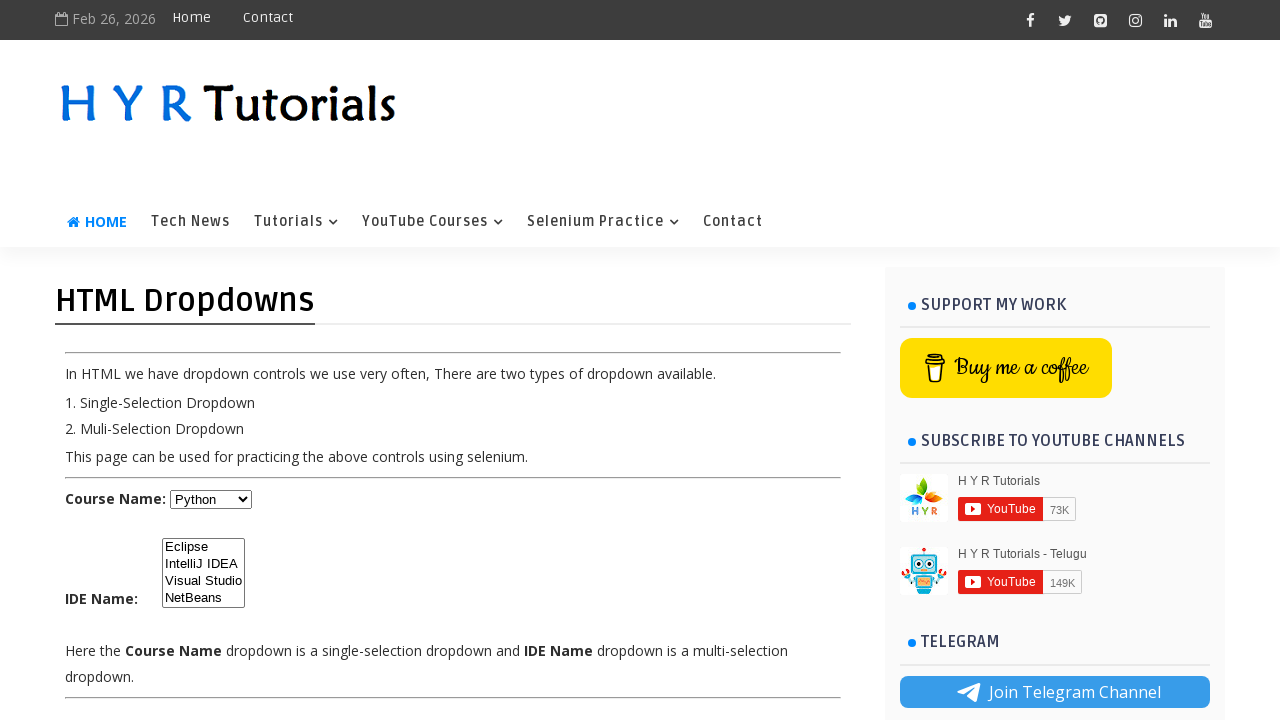

Retrieved selected option text from dropdown
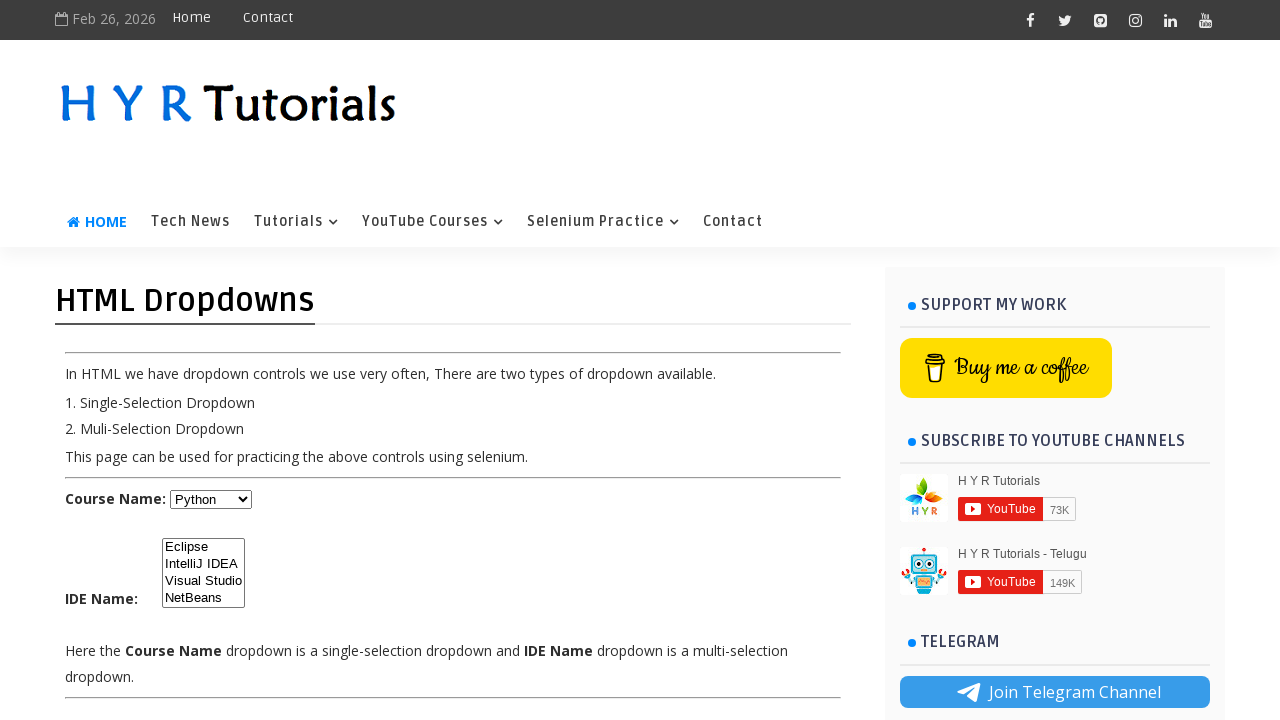

Verified selection: Python
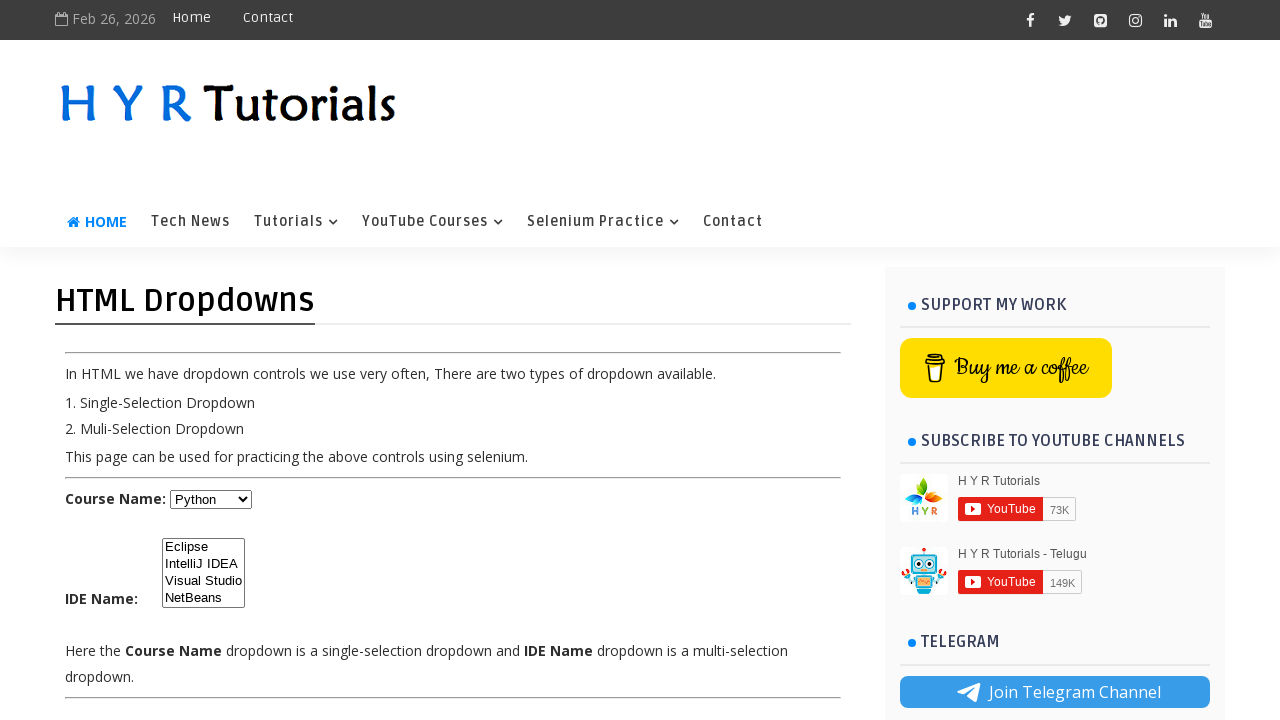

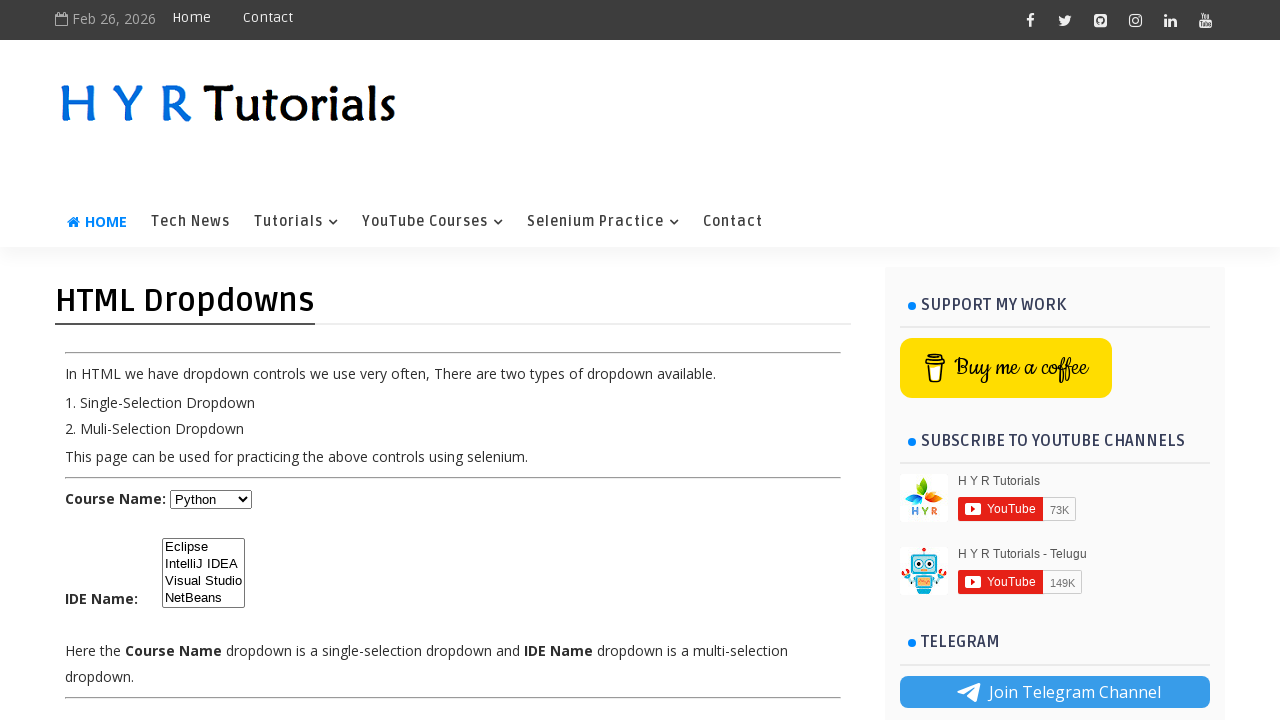